Tests alert and confirm dialog functionality by entering a name, triggering an alert, accepting it, then triggering a confirm dialog and dismissing it.

Starting URL: https://rahulshettyacademy.com/AutomationPractice/

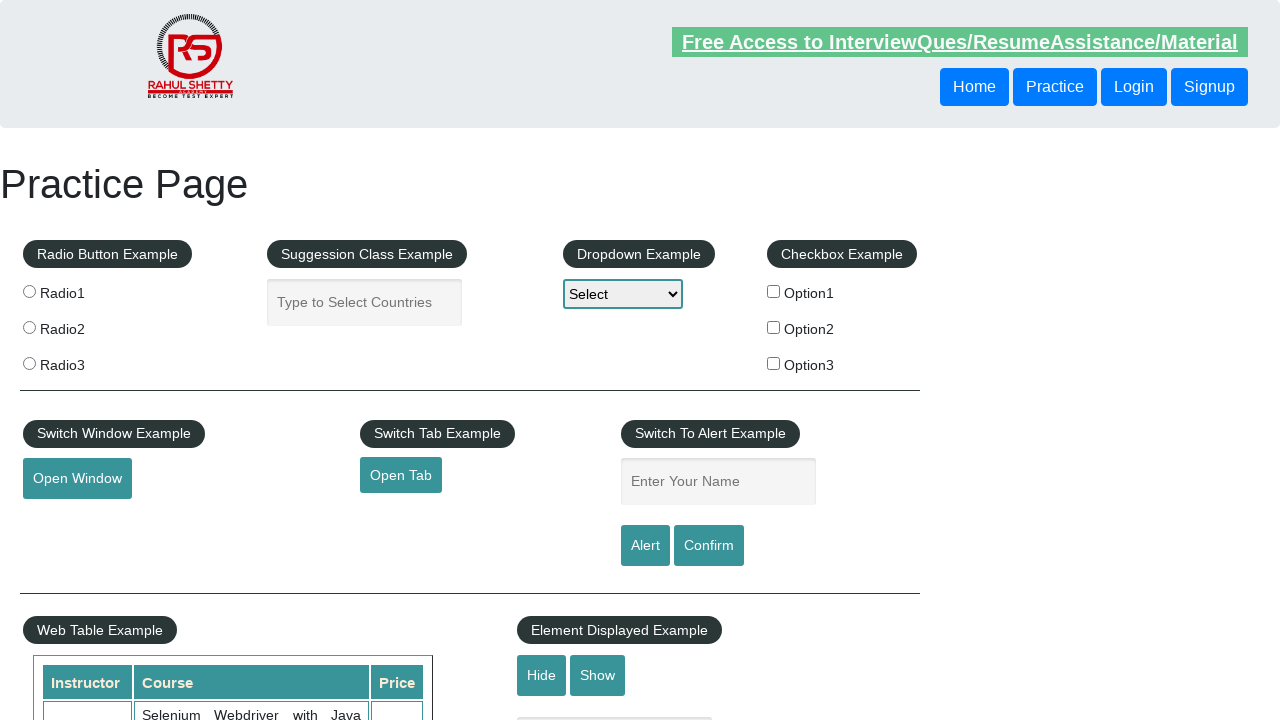

Filled name input field with 'TestUser' on #name
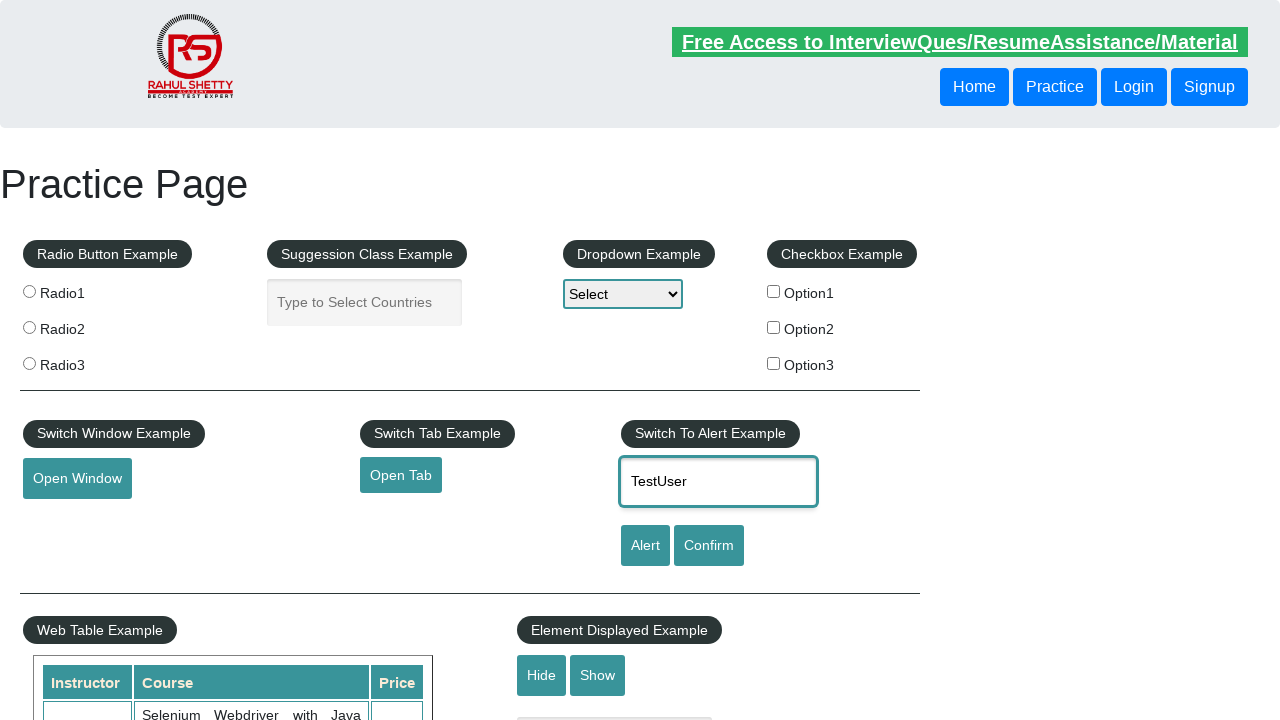

Clicked alert button at (645, 546) on input#alertbtn
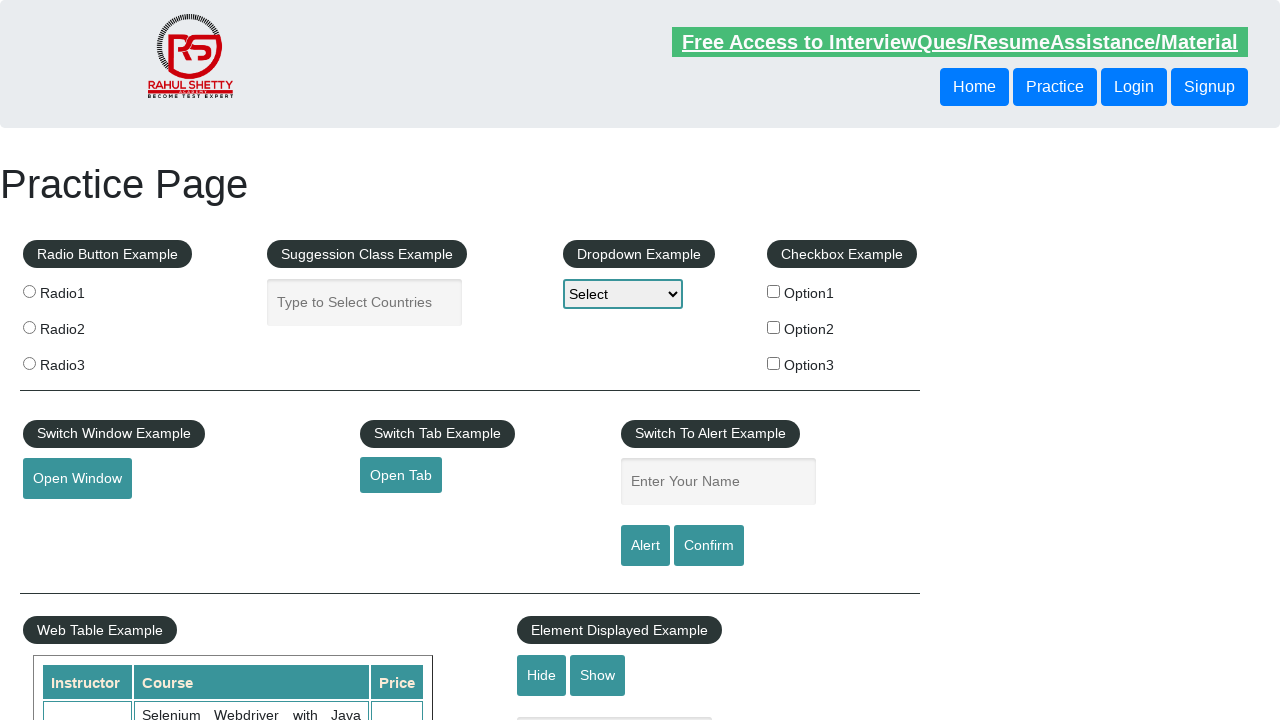

Set up dialog handler to accept alerts
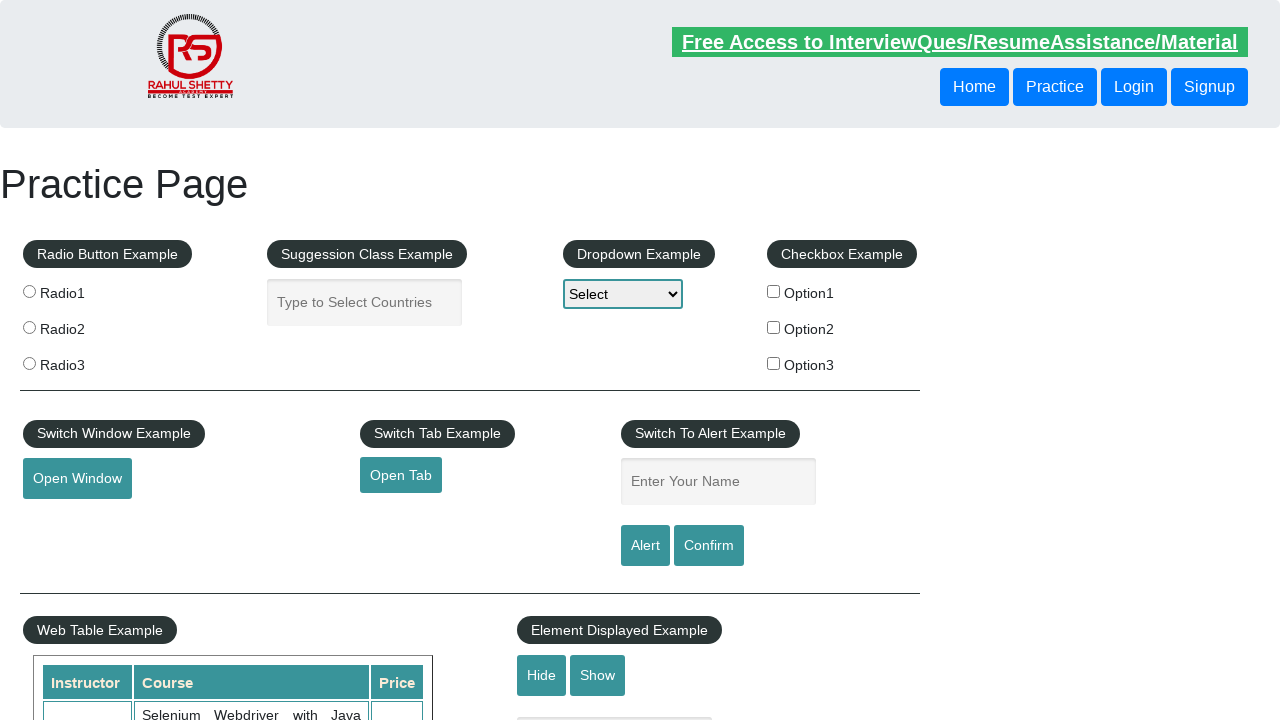

Waited 500ms for alert to be processed
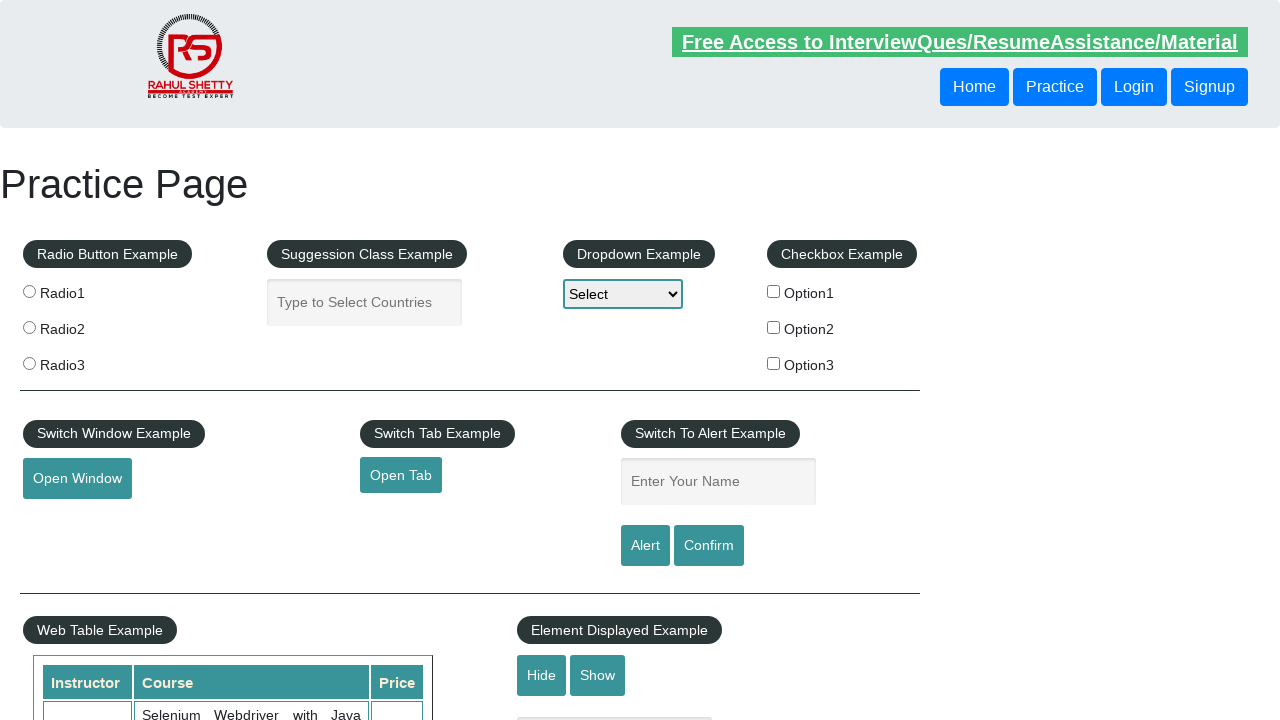

Clicked confirm button at (709, 546) on #confirmbtn
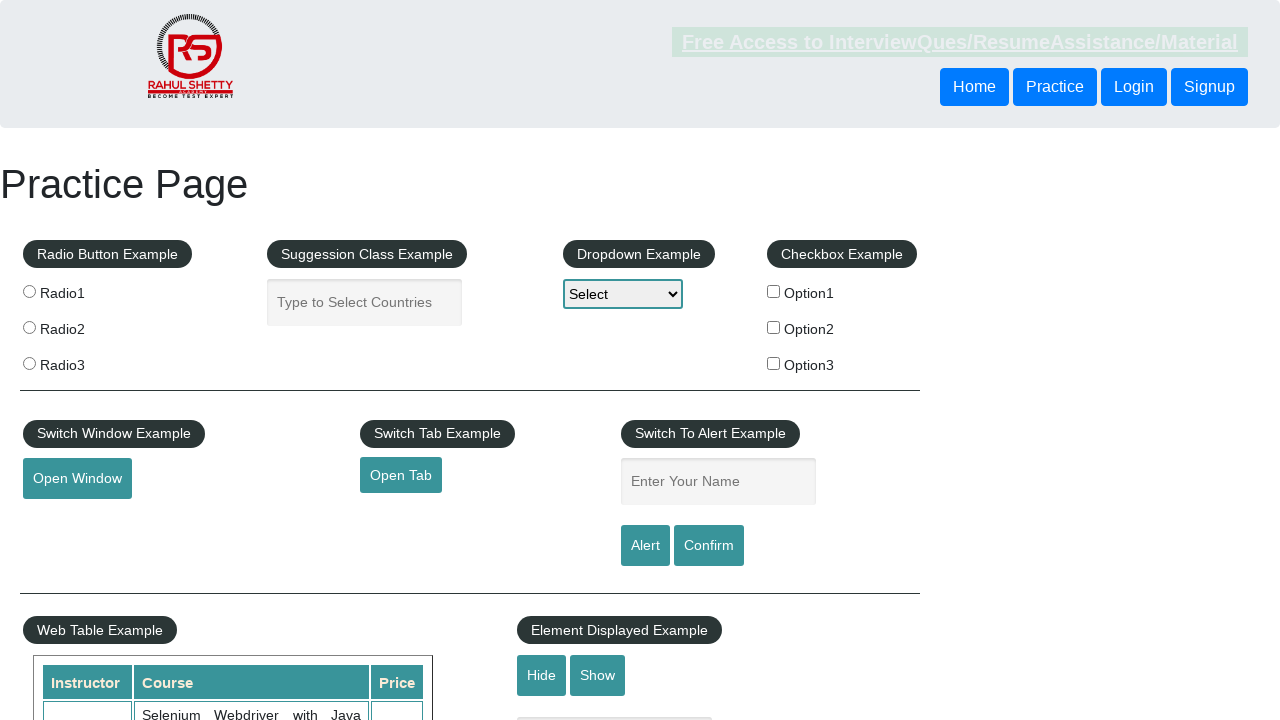

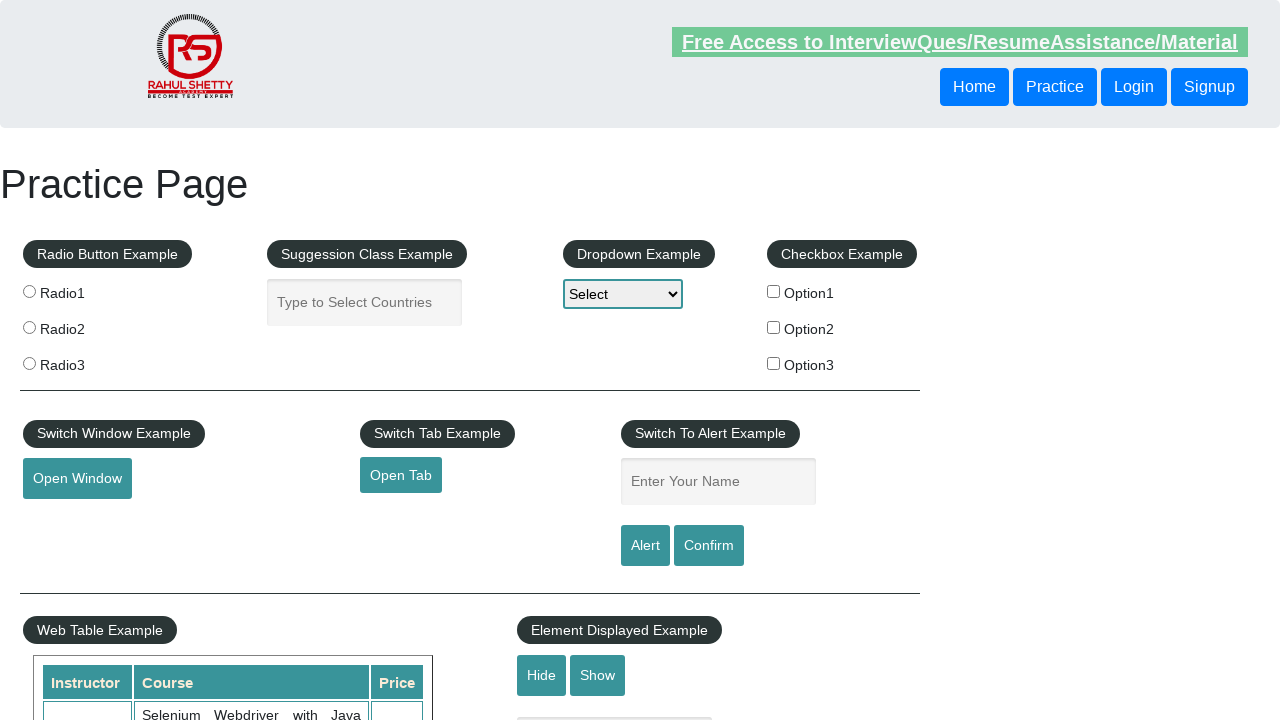